Tests the user registration form by filling out all required fields (first name, last name, email, telephone, password, confirm password) and checking the privacy policy checkbox on an OpenCart registration page.

Starting URL: https://naveenautomationlabs.com/opencart/index.php?route=account/register

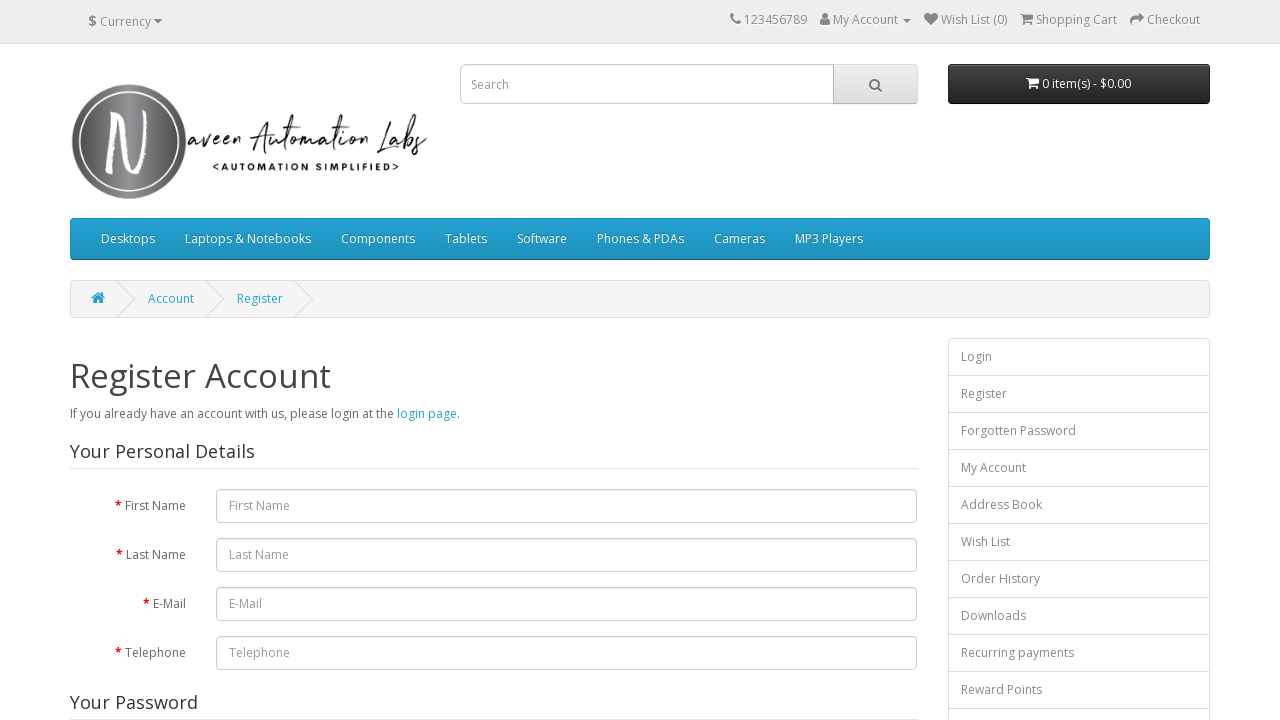

Filled first name field with 'Marcus' on #input-firstname
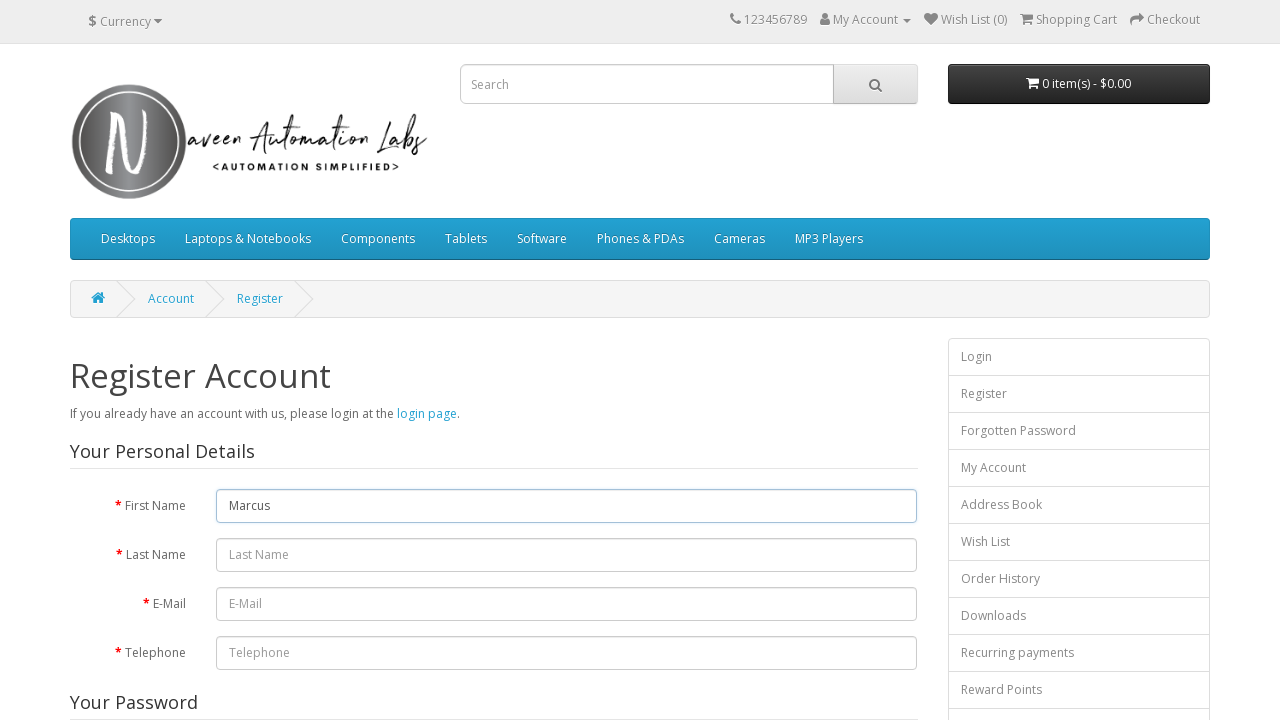

Filled last name field with 'Johnson' on #input-lastname
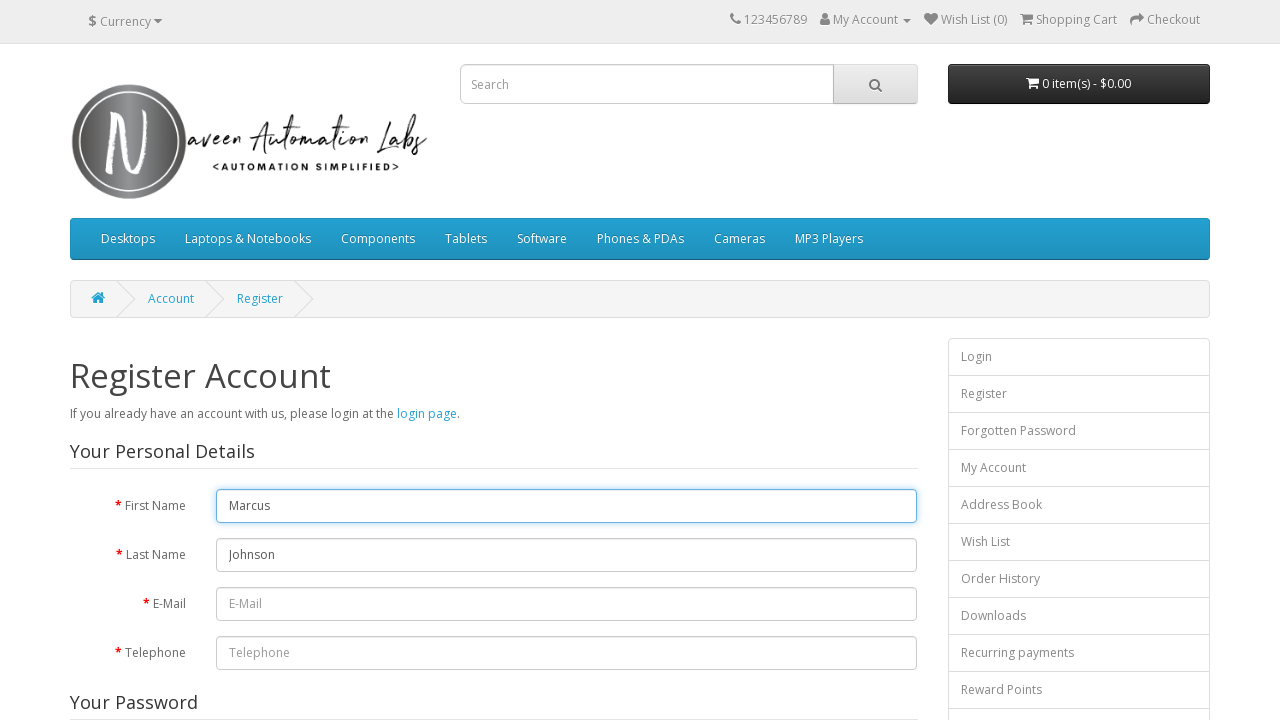

Filled email field with 'marcus.johnson.test2024@mail.com' on #input-email
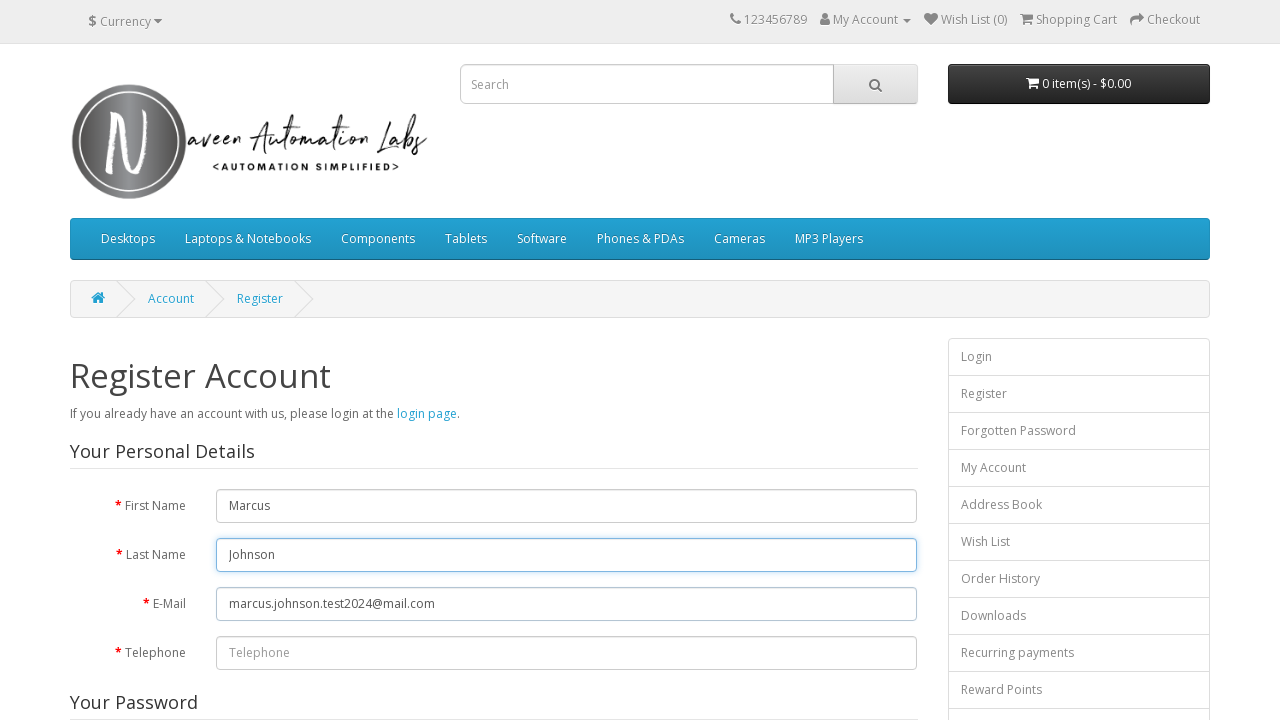

Filled telephone field with '5559876543' on #input-telephone
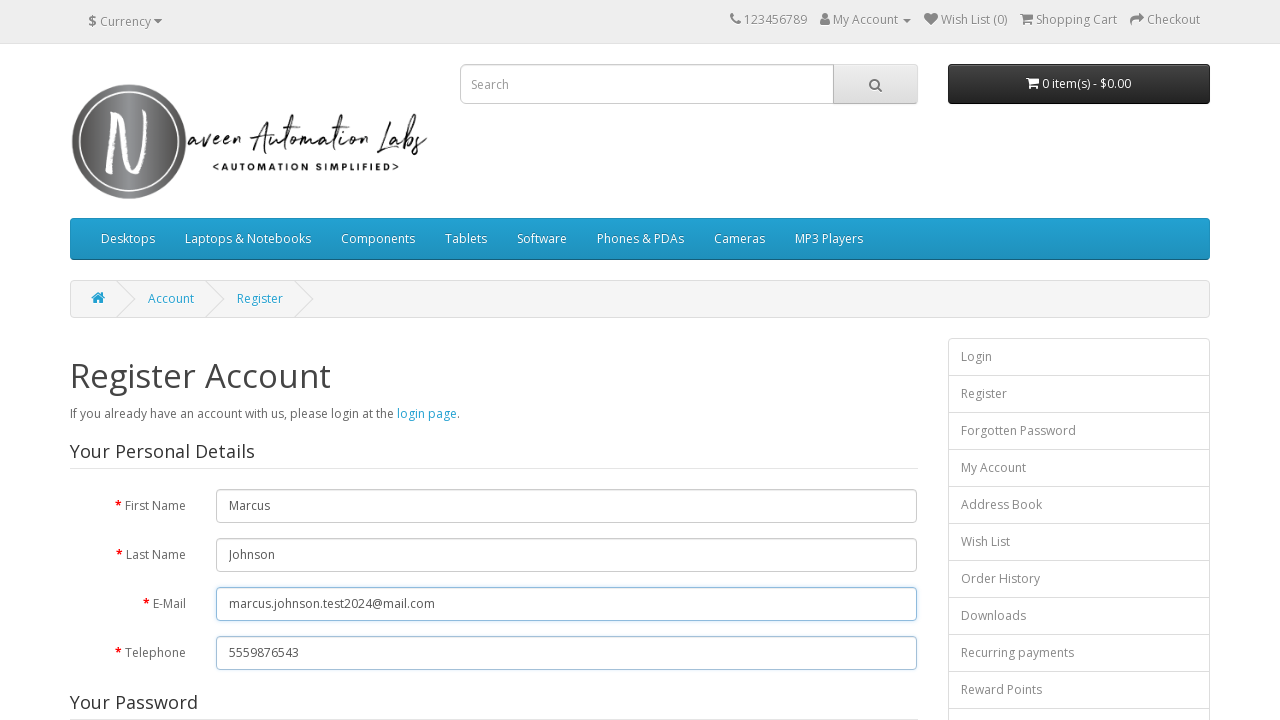

Filled password field with 'SecurePass2024!' on #input-password
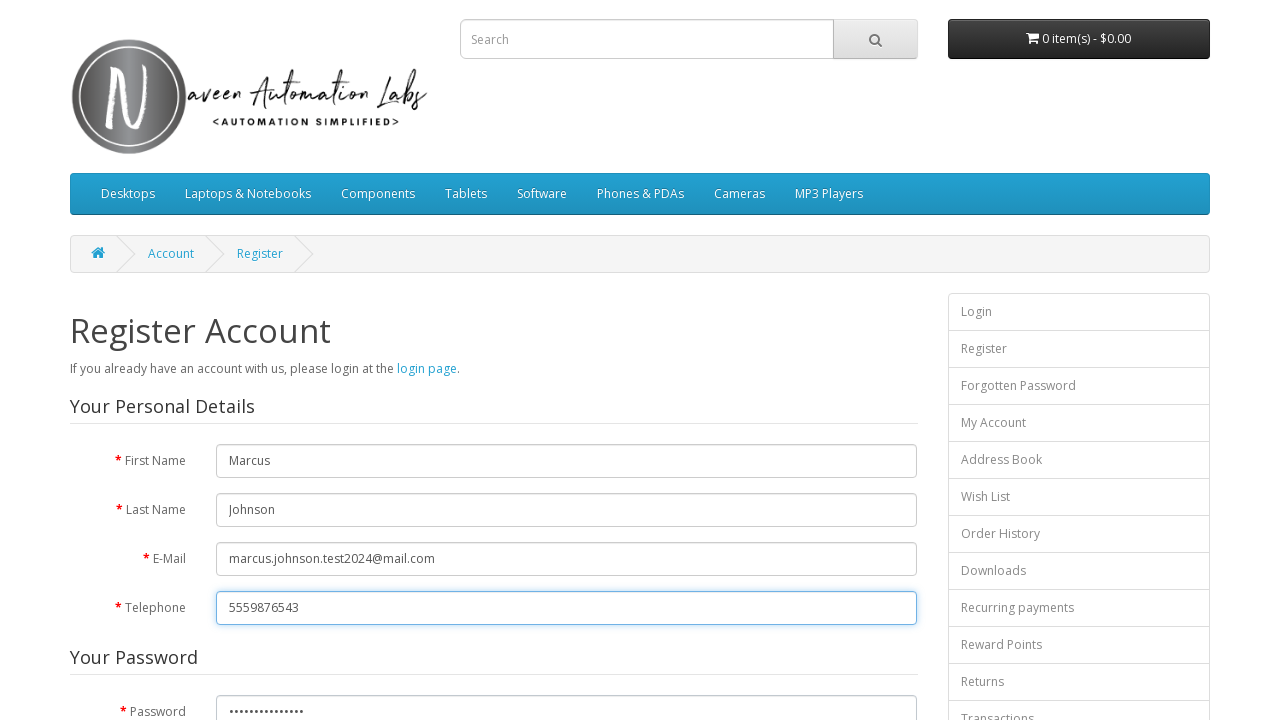

Filled confirm password field with 'SecurePass2024!' on #input-confirm
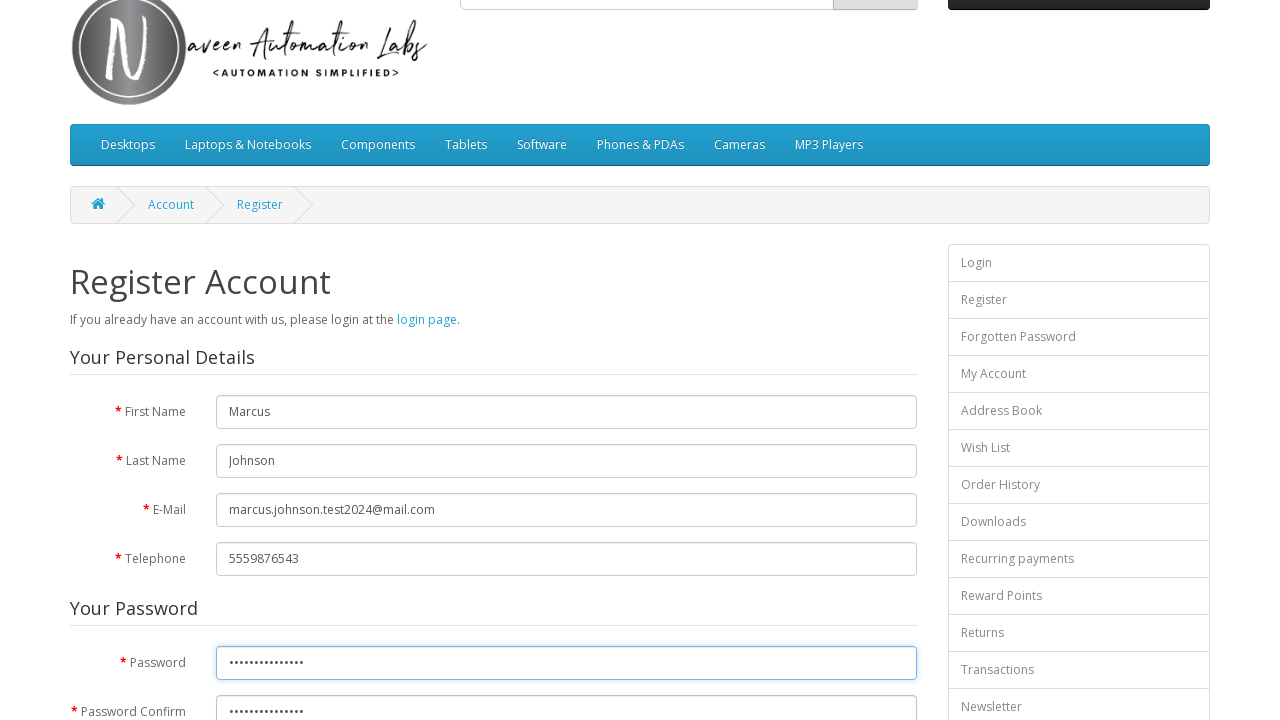

Checked privacy policy checkbox at (825, 424) on input[name='agree']
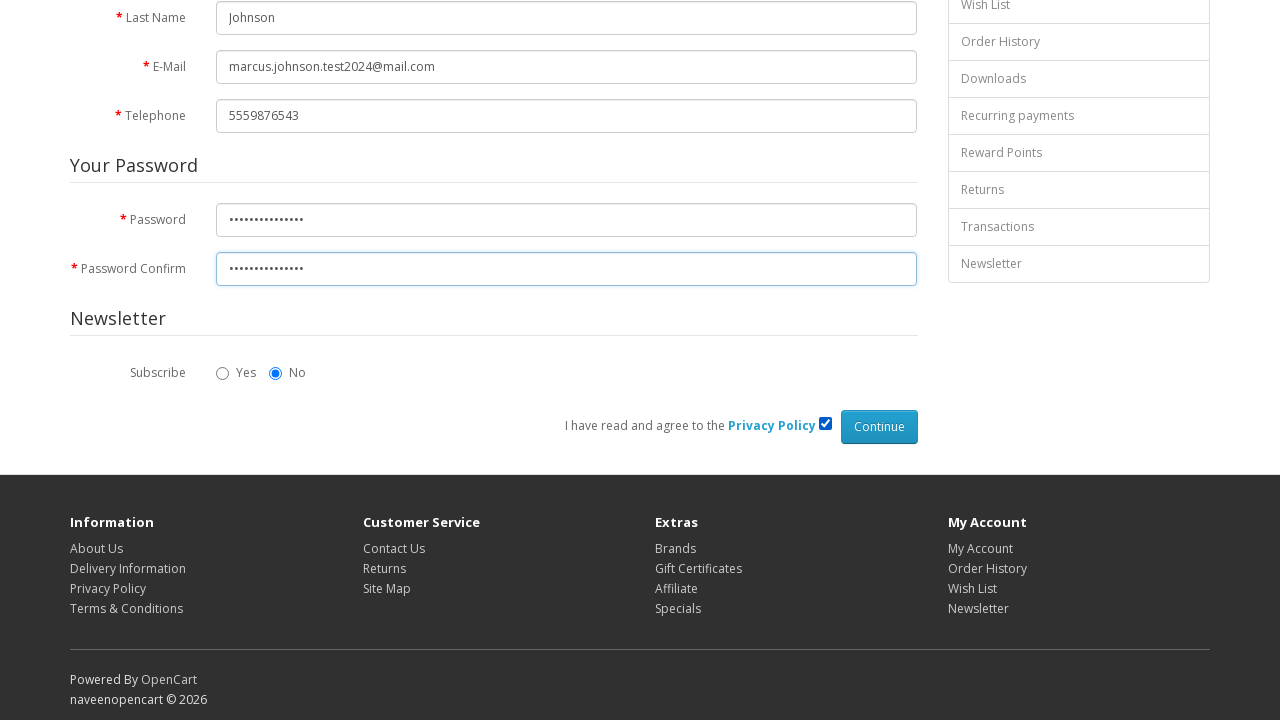

Waited 2 seconds before form submission
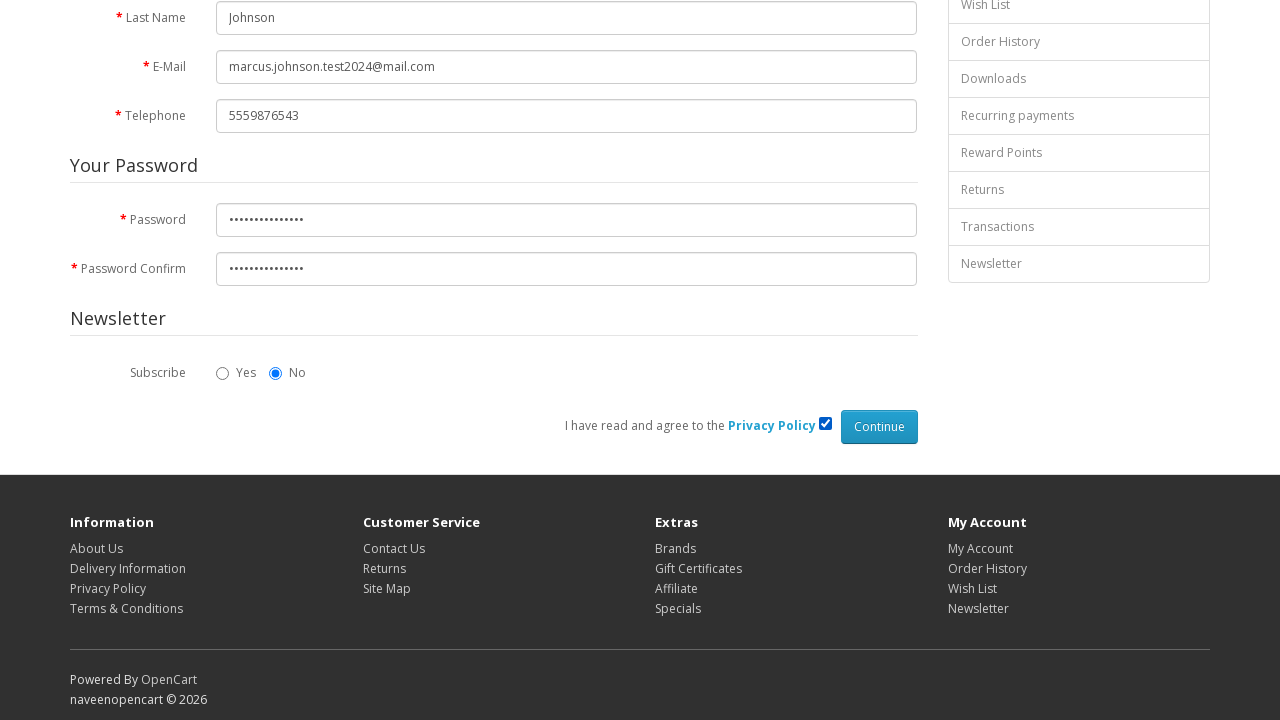

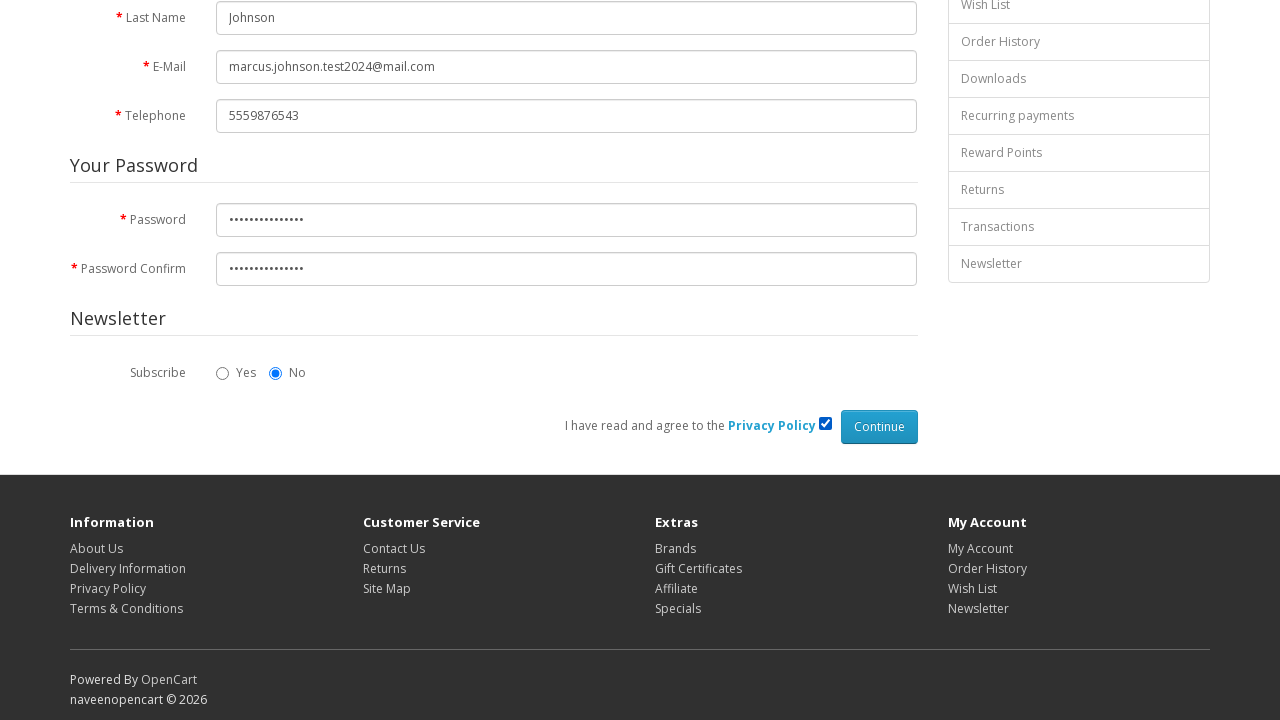